Solves a mathematical captcha by calculating a formula based on a value from the page, then fills the answer and submits the form

Starting URL: http://suninjuly.github.io/math.html

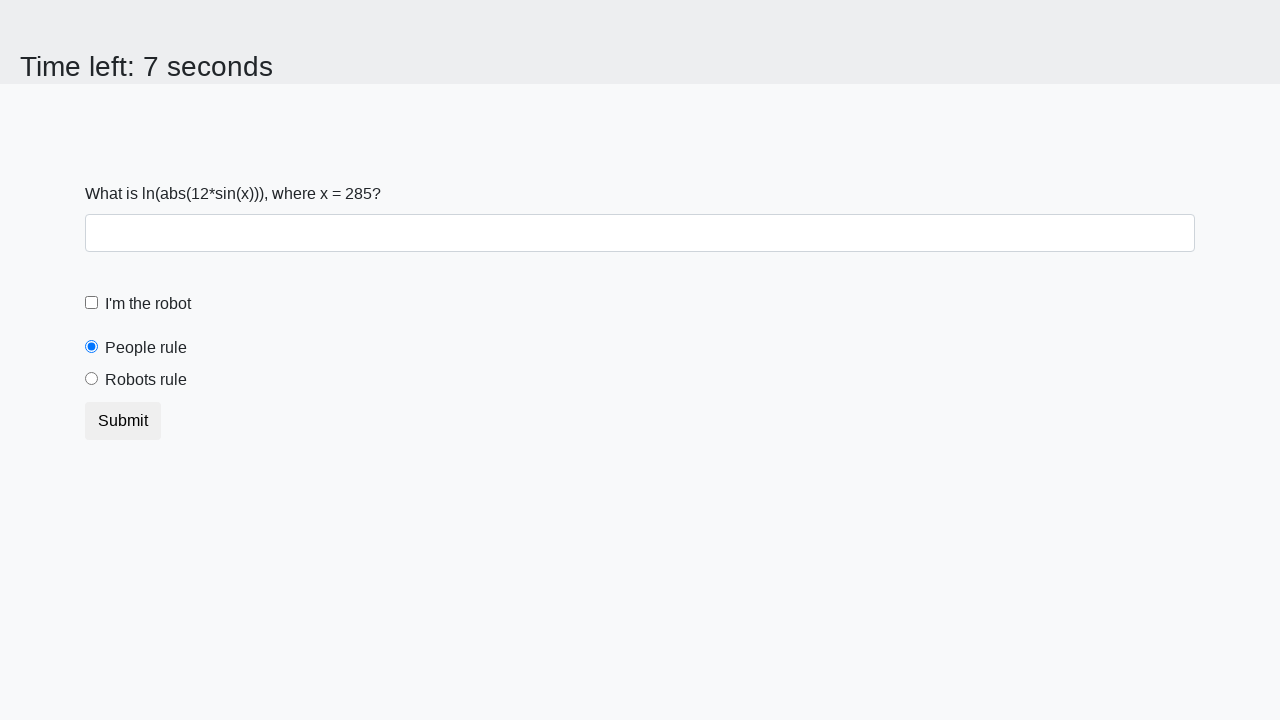

Located the x value input element
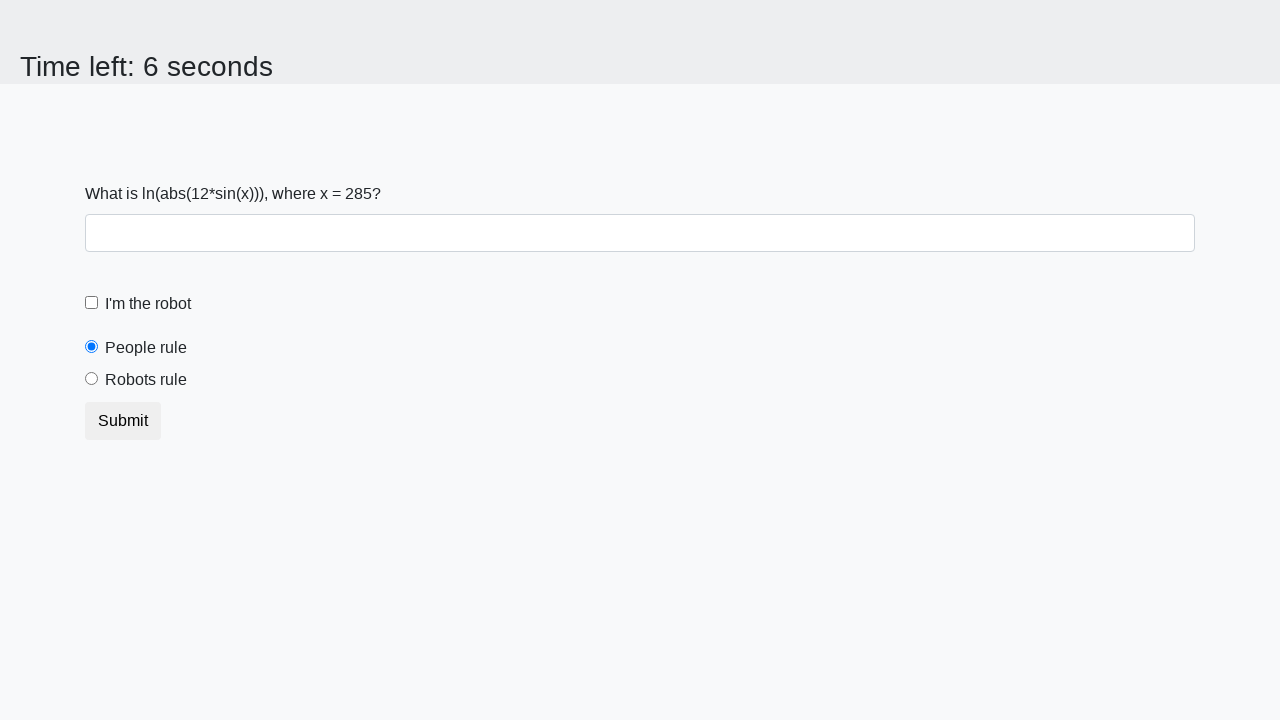

Extracted x value from the page: 285
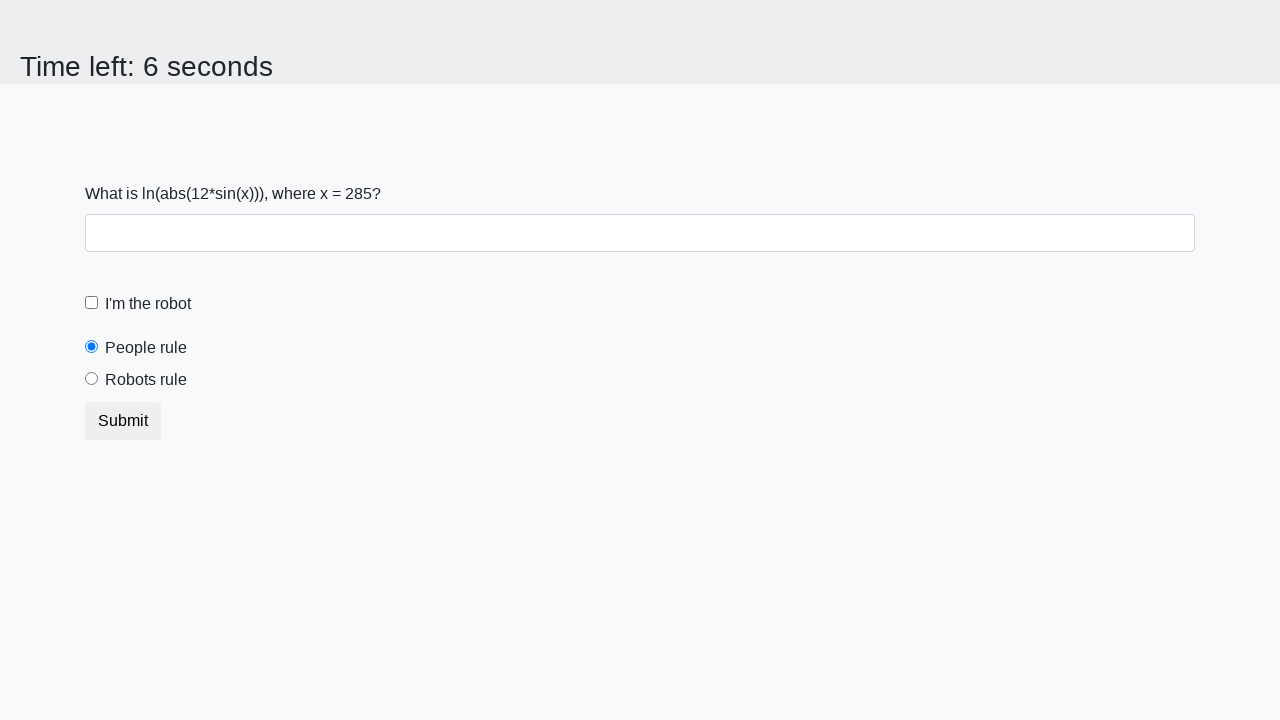

Calculated the mathematical formula result: 2.2285573265085055
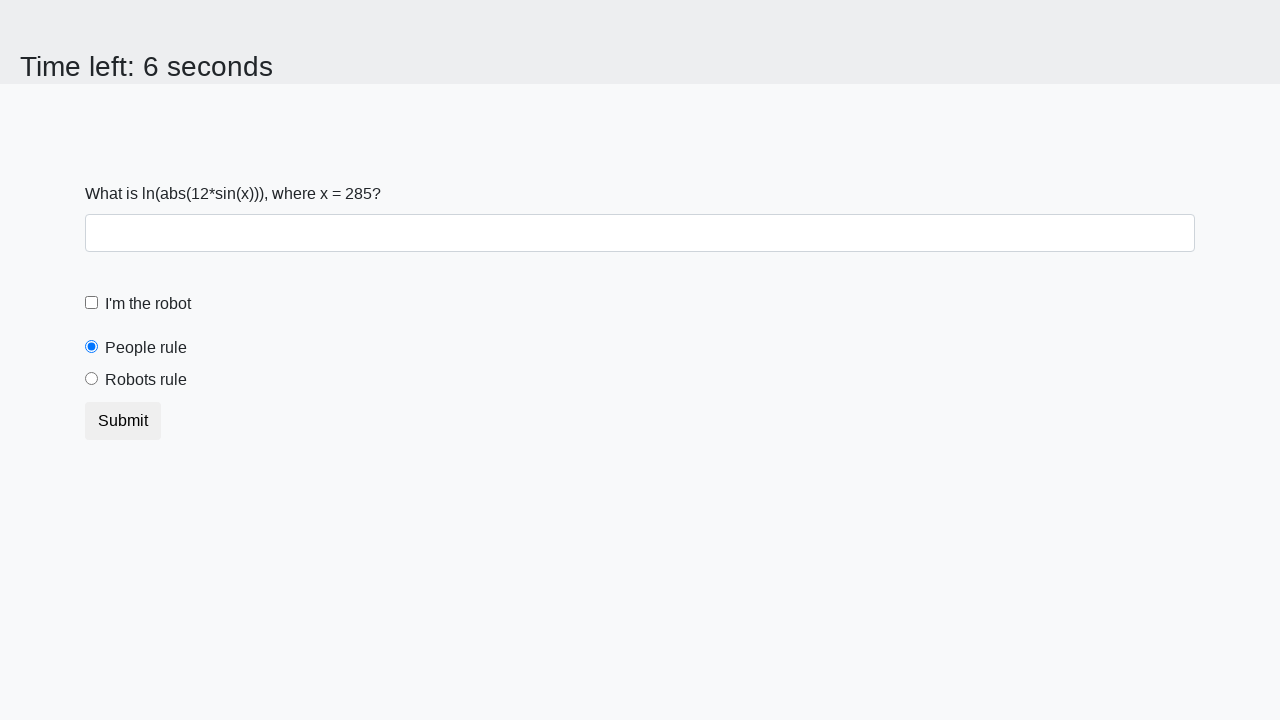

Filled answer field with calculated value: 2.2285573265085055 on #answer
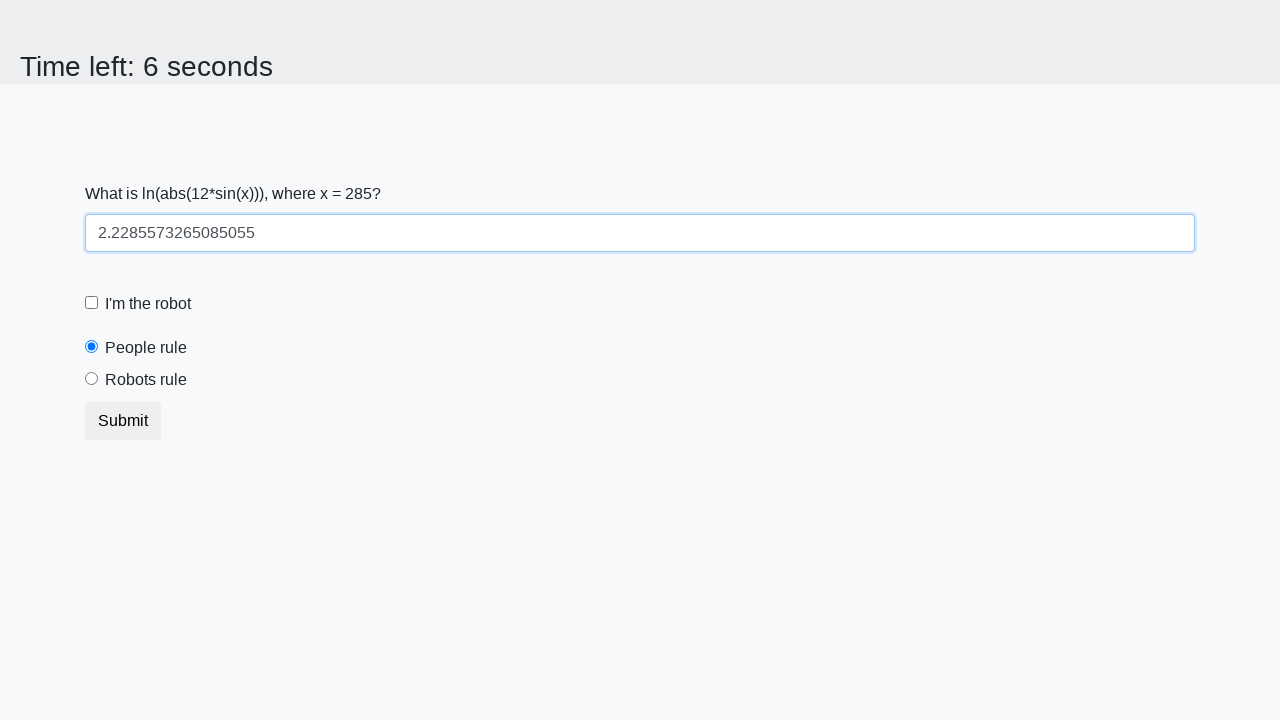

Clicked the robot checkbox at (92, 303) on #robotCheckbox
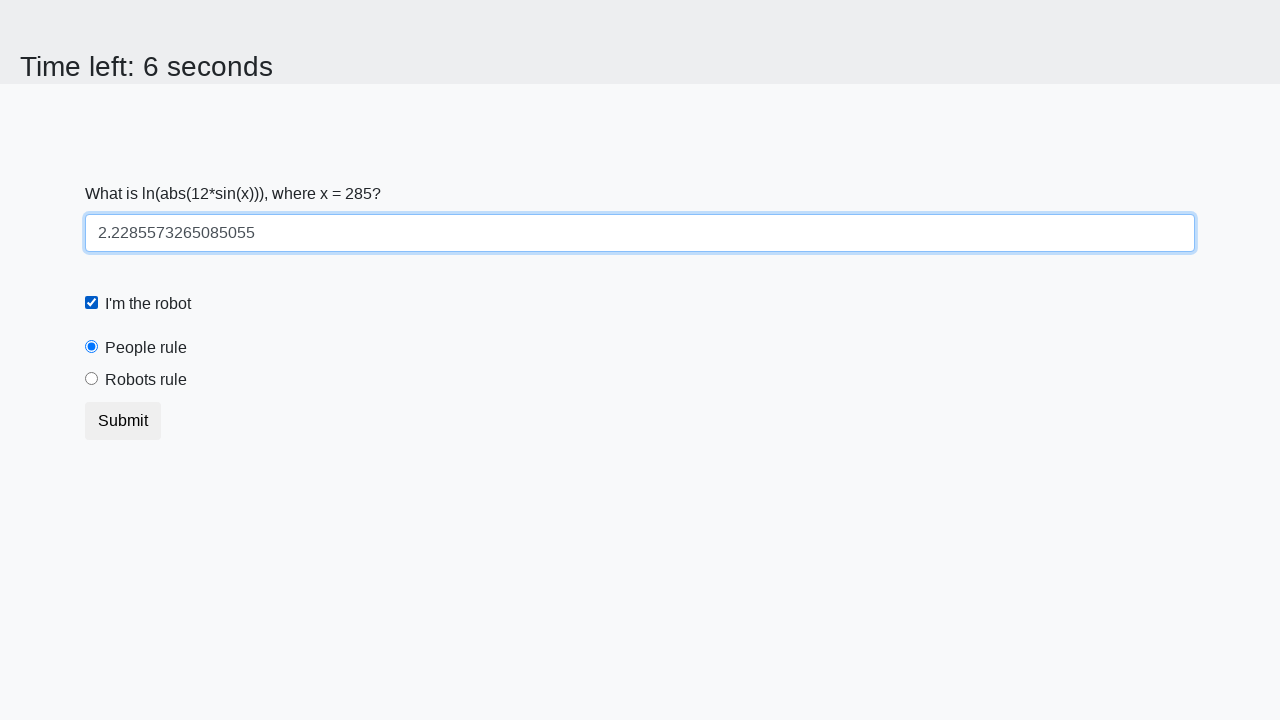

Clicked the robots rule radio button at (92, 379) on #robotsRule
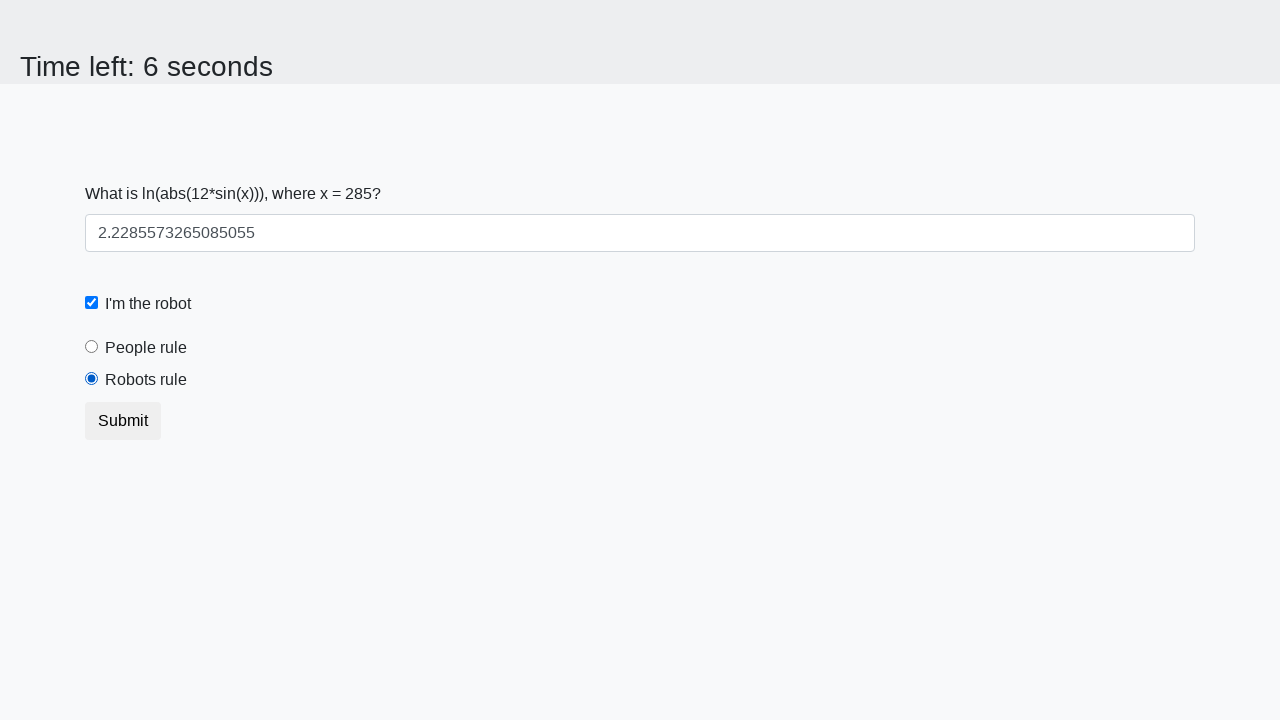

Clicked the submit button to submit the form at (123, 421) on button.btn.btn-default
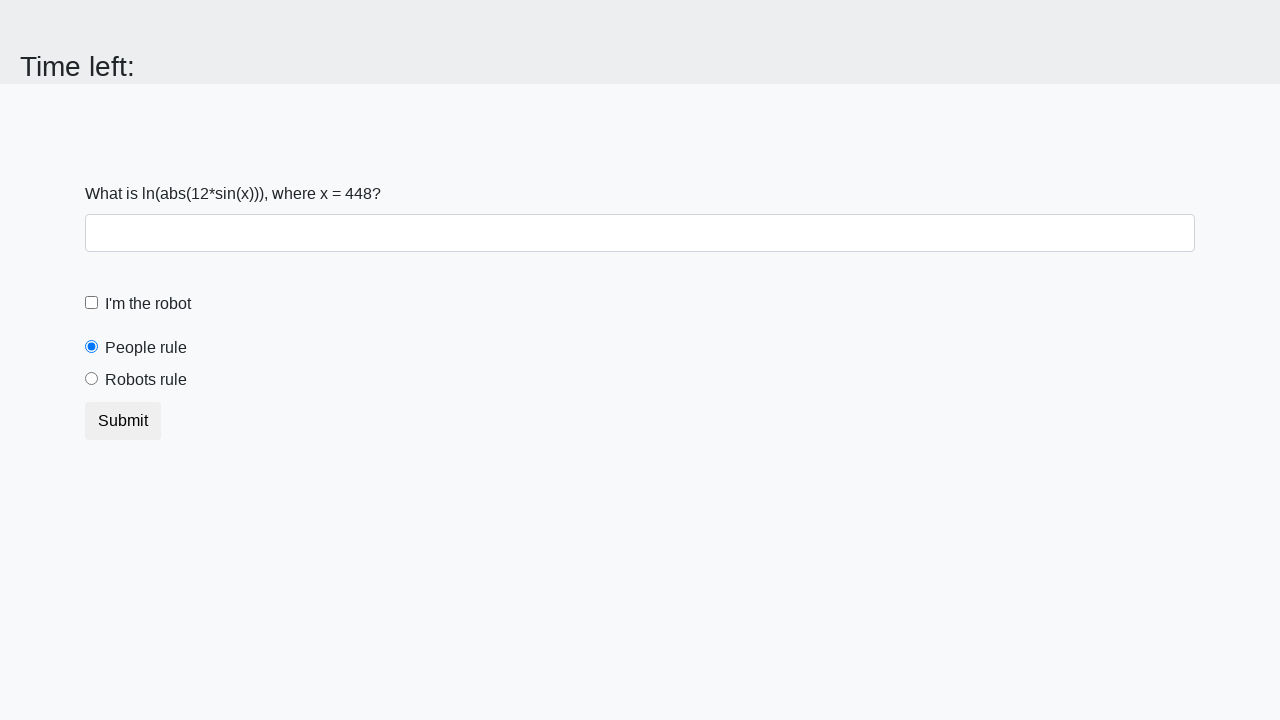

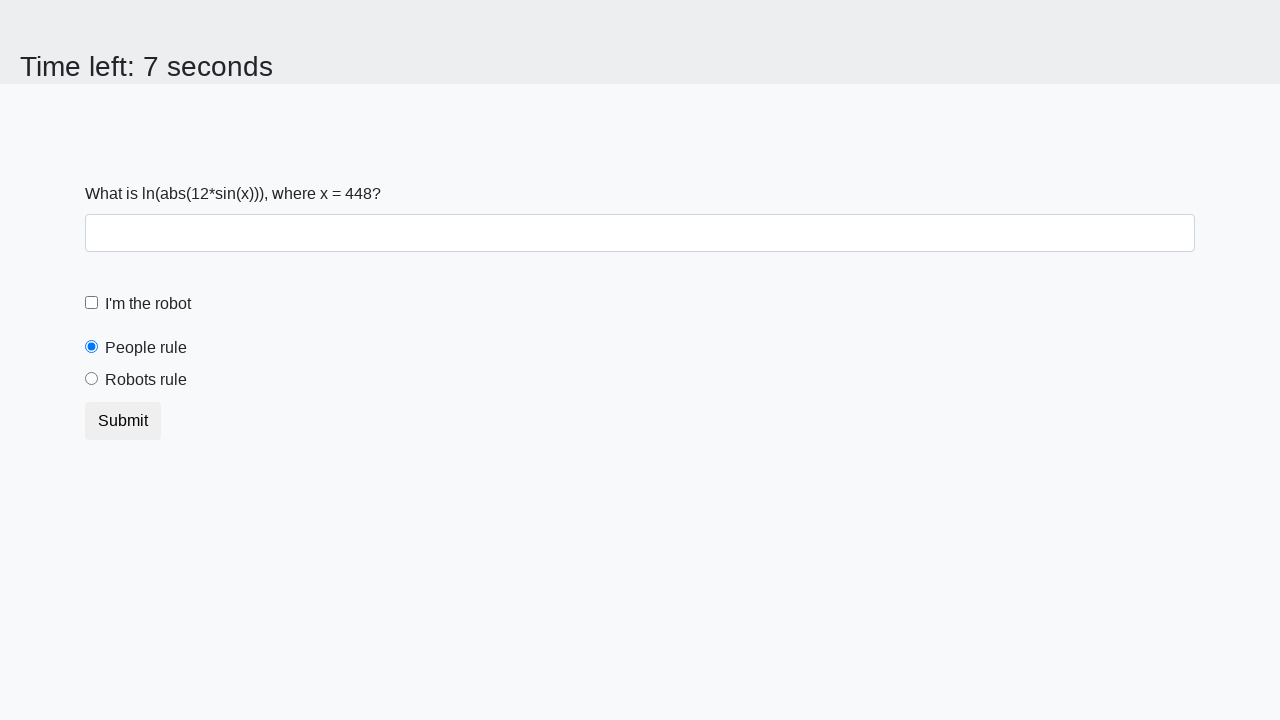